Tests page scrolling functionality by scrolling down the page, then scrolling within a fixed-header table element, and validates that the sum of values in a table column matches the displayed total amount.

Starting URL: https://rahulshettyacademy.com/AutomationPractice/

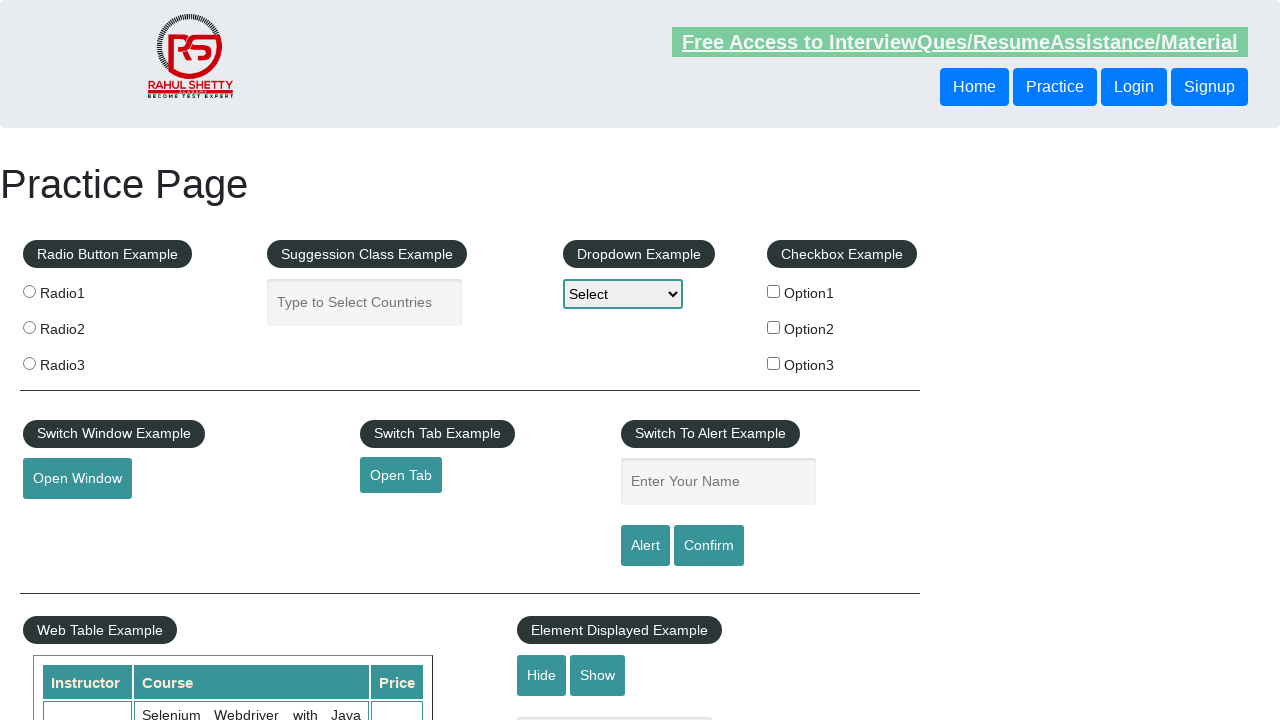

Scrolled down the page by 600 pixels
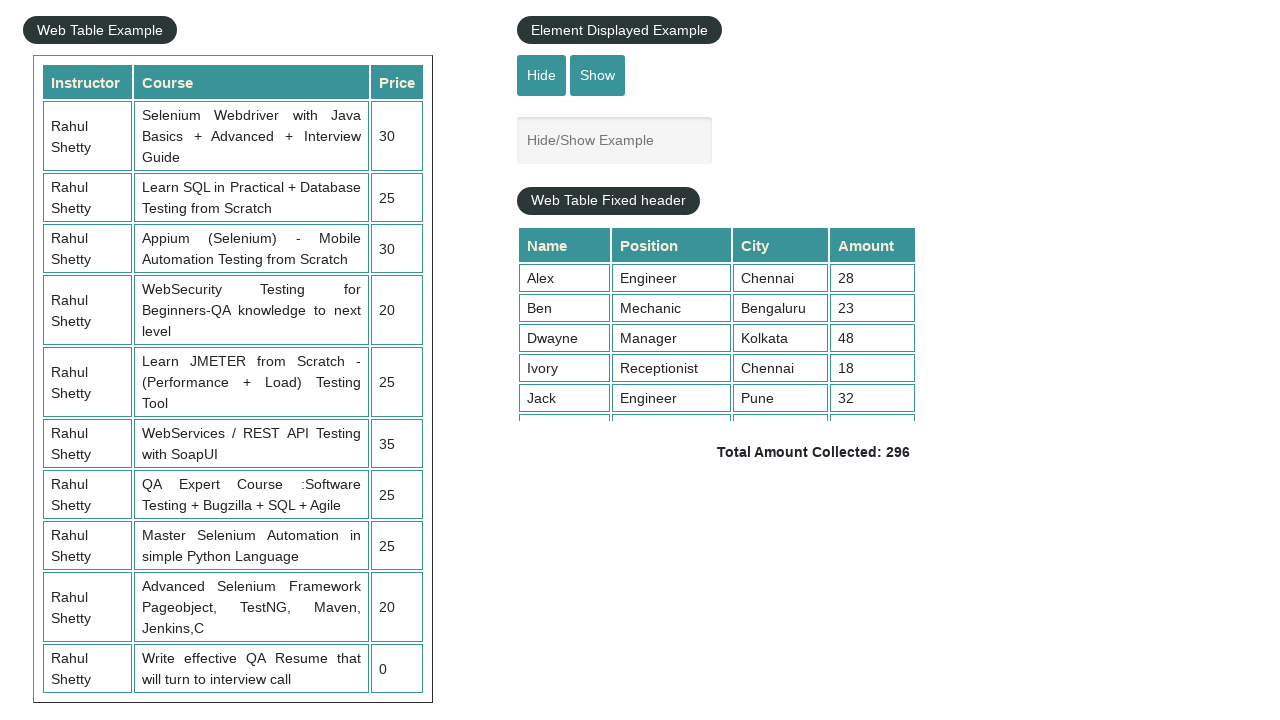

Scrolled within the fixed-header table element to bottom
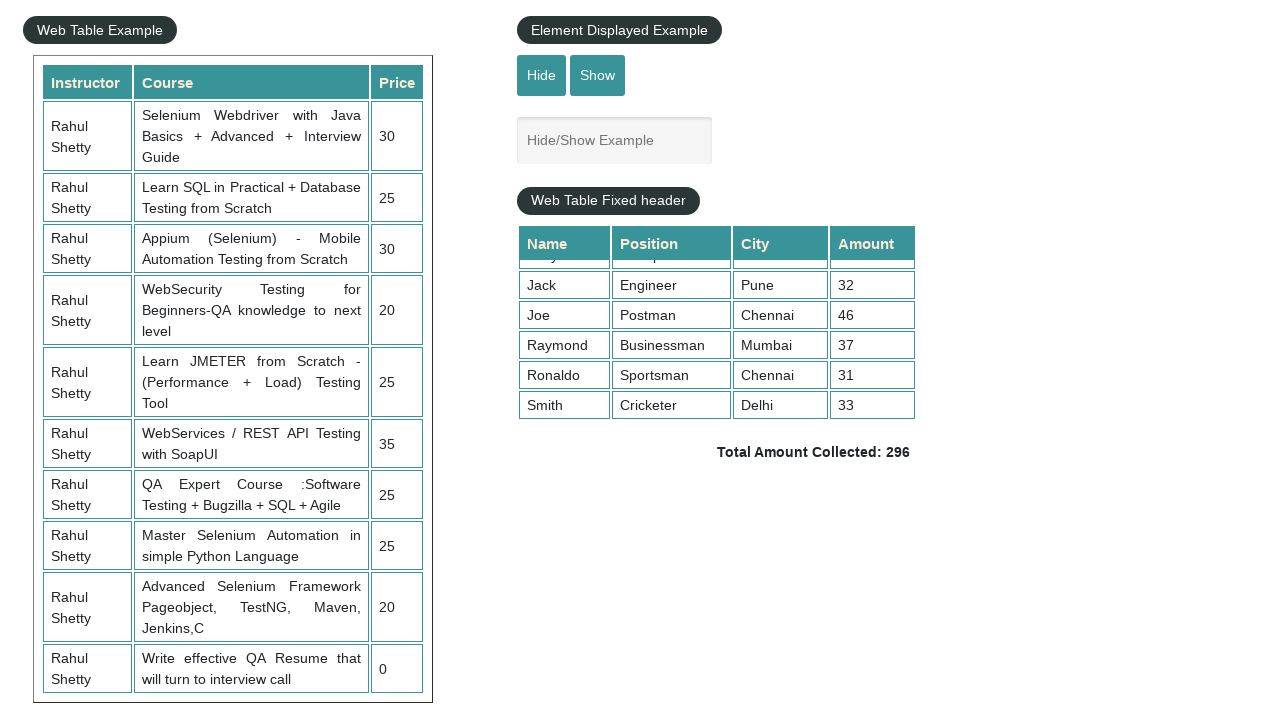

Waited for table data in 4th column to be visible
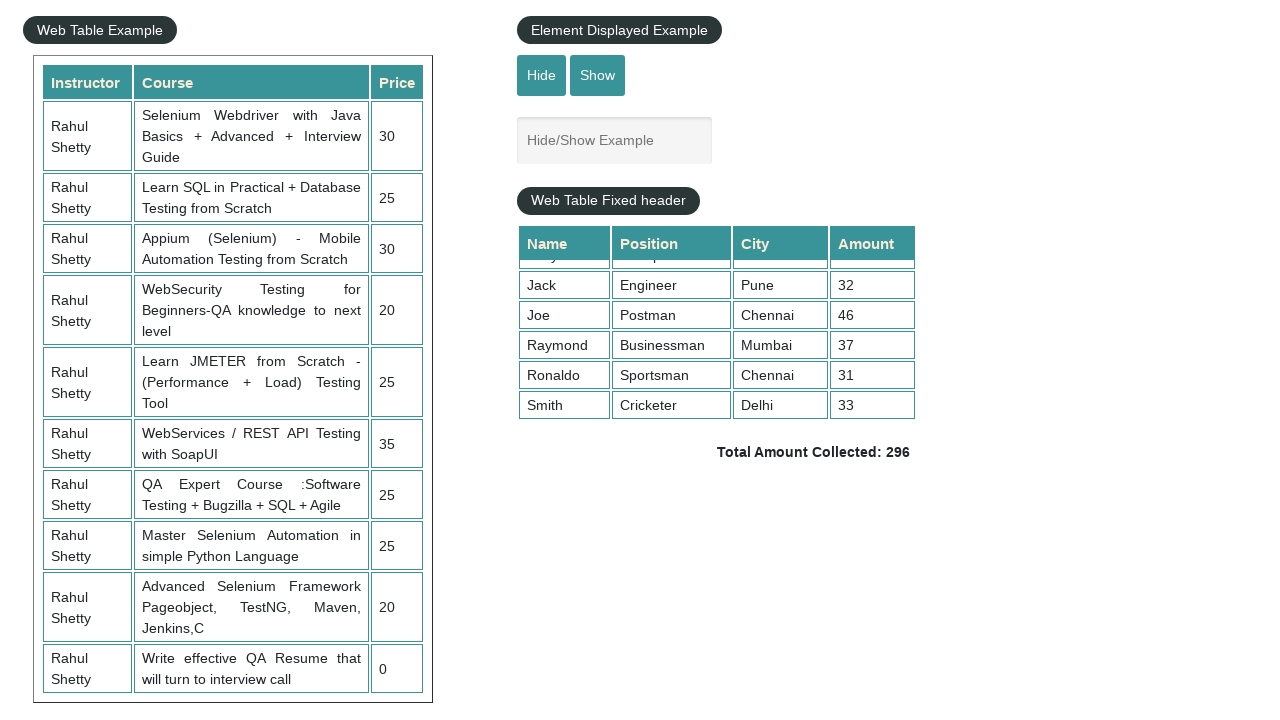

Retrieved all values from 4th column of the table
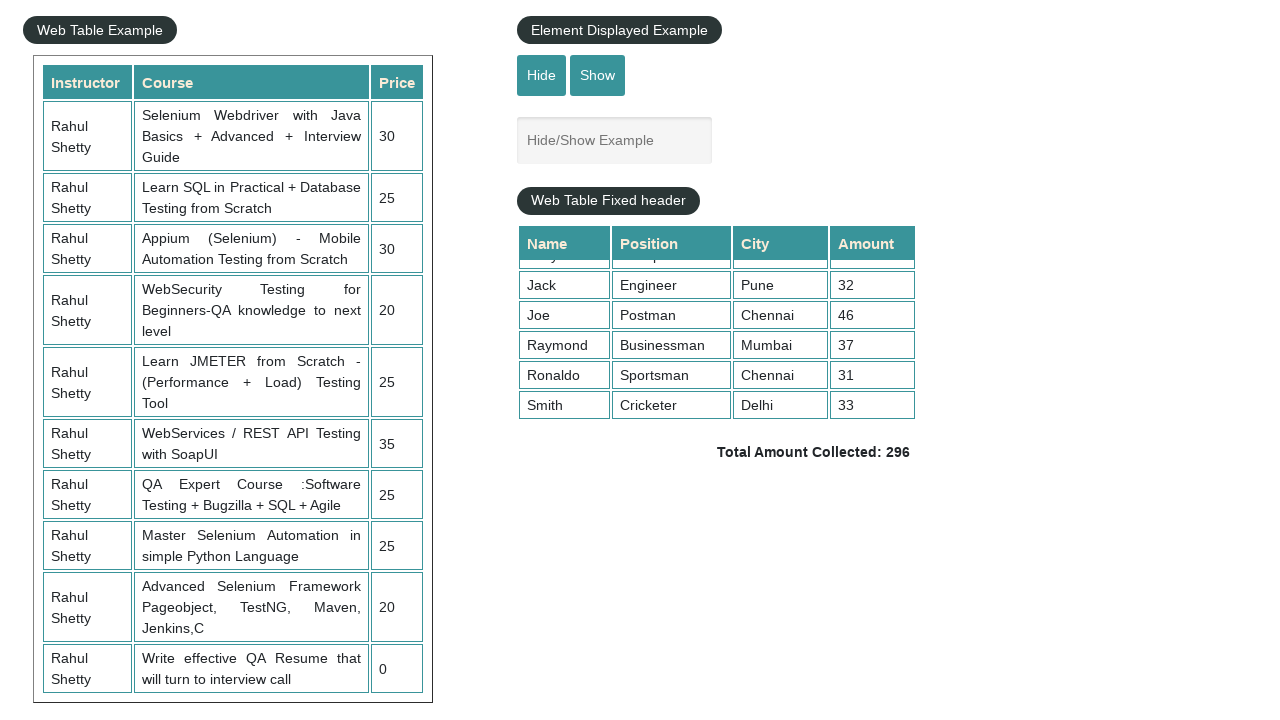

Calculated sum of all table column values: 296
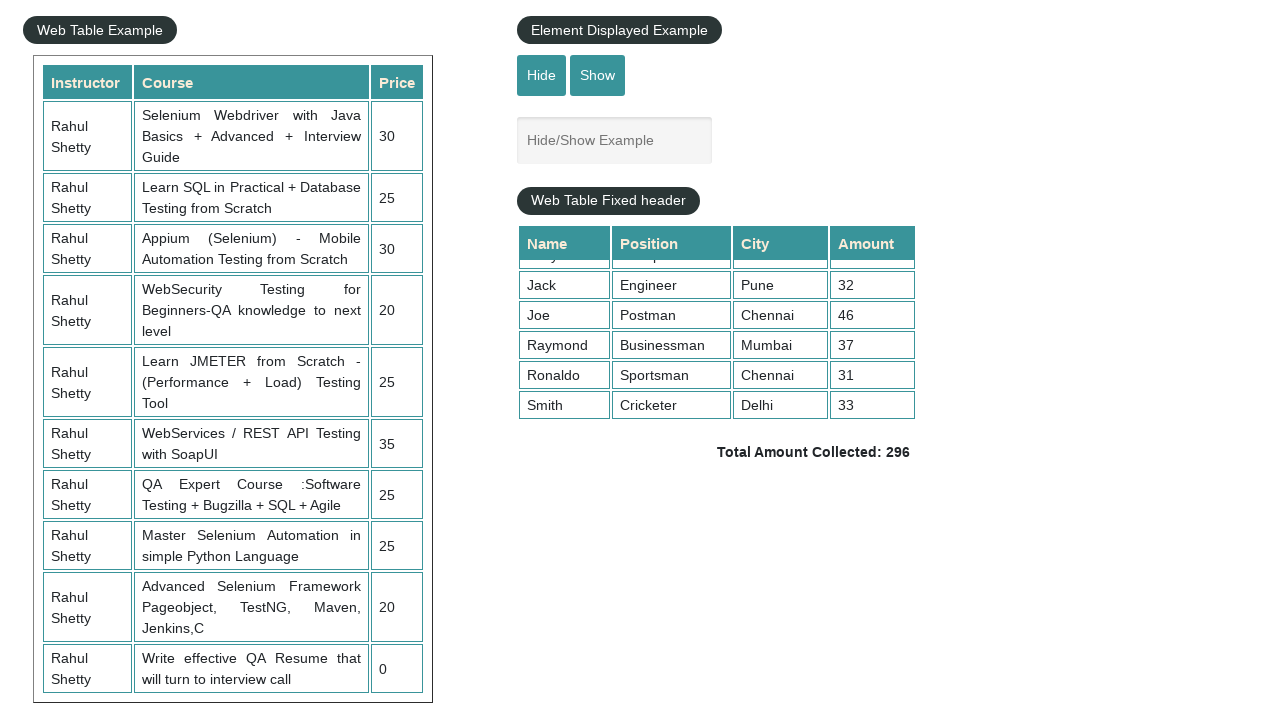

Retrieved displayed total amount from page
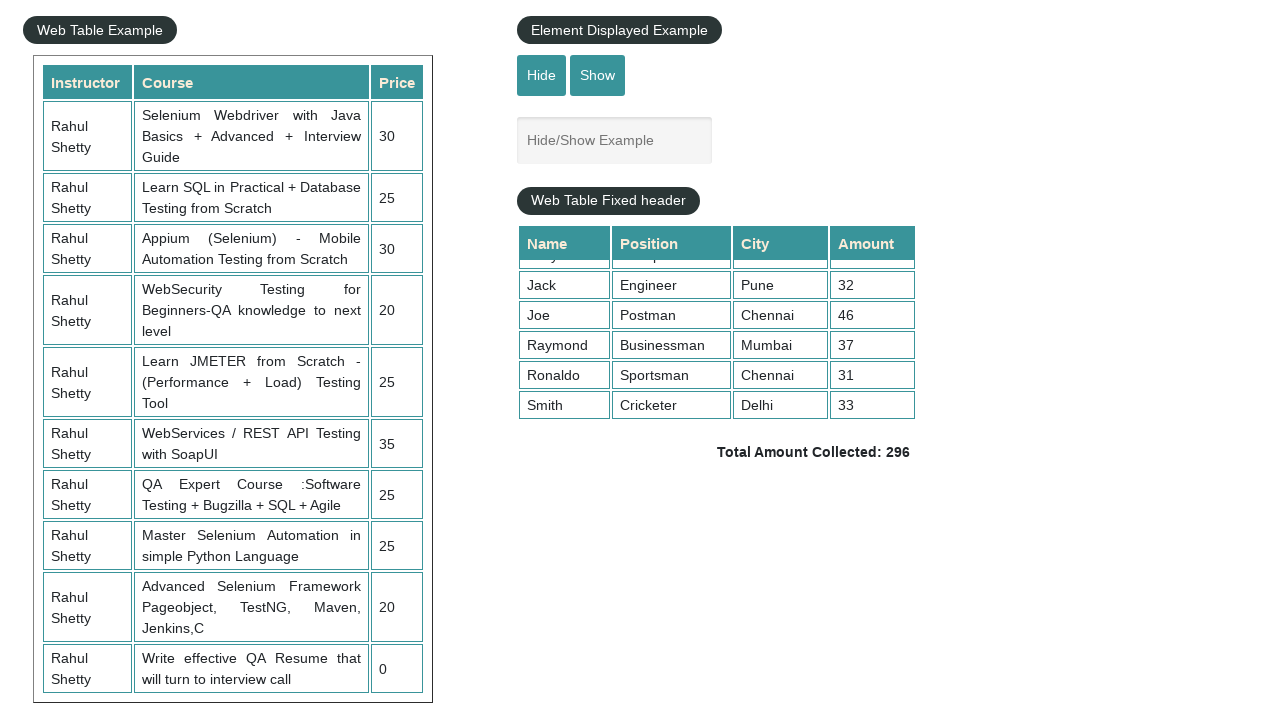

Parsed displayed total amount: 296
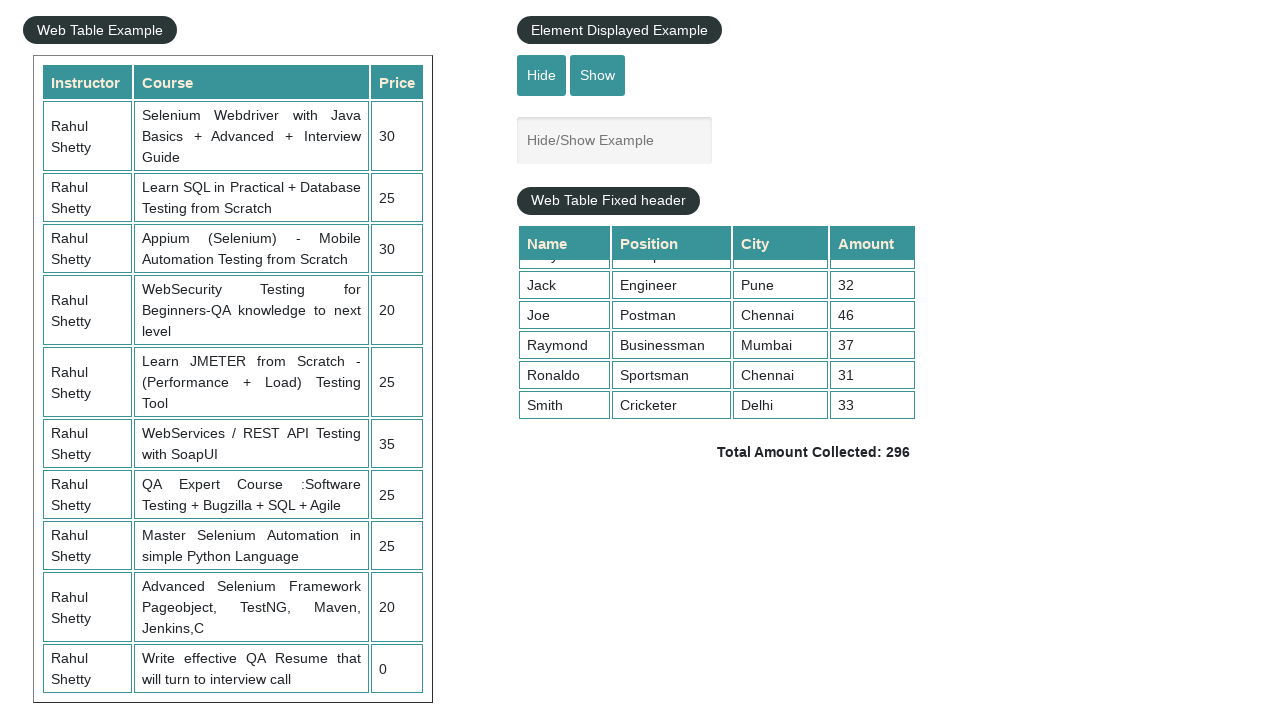

Verified calculated sum (296) matches displayed total (296)
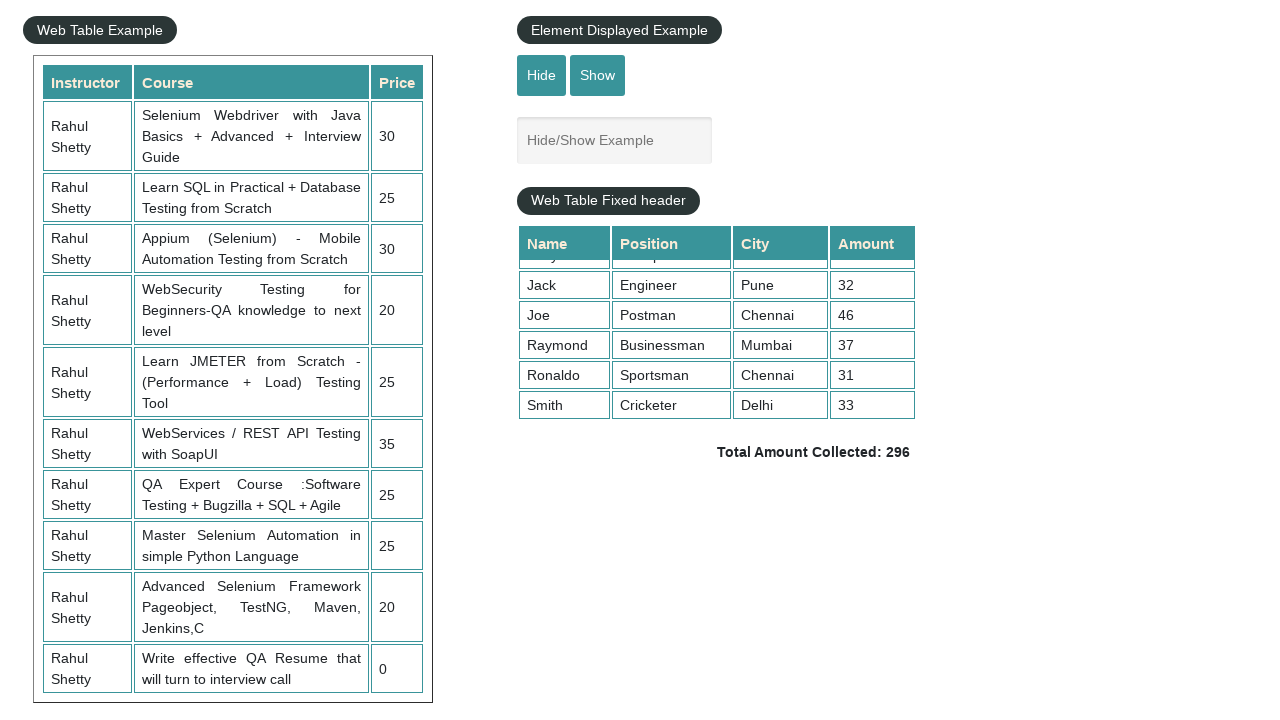

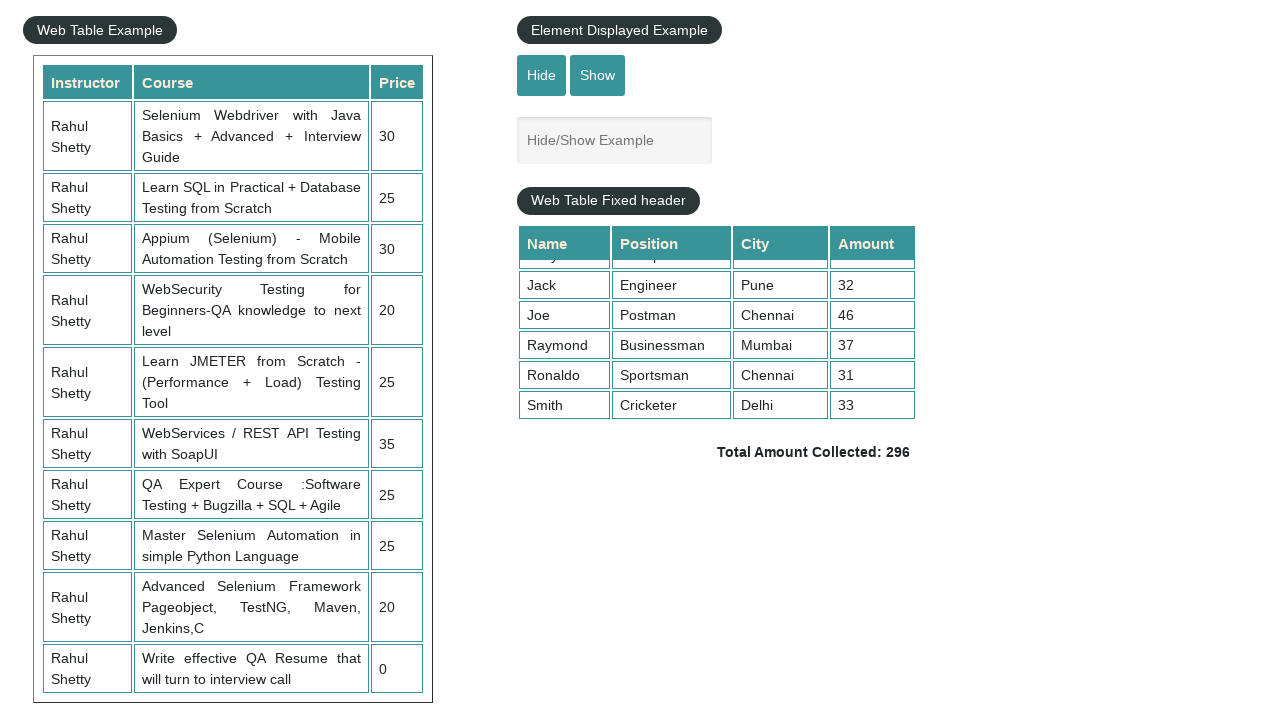